Tests JavaScript alert prompt functionality by triggering a prompt dialog, entering text, and accepting it

Starting URL: https://the-internet.herokuapp.com/javascript_alerts

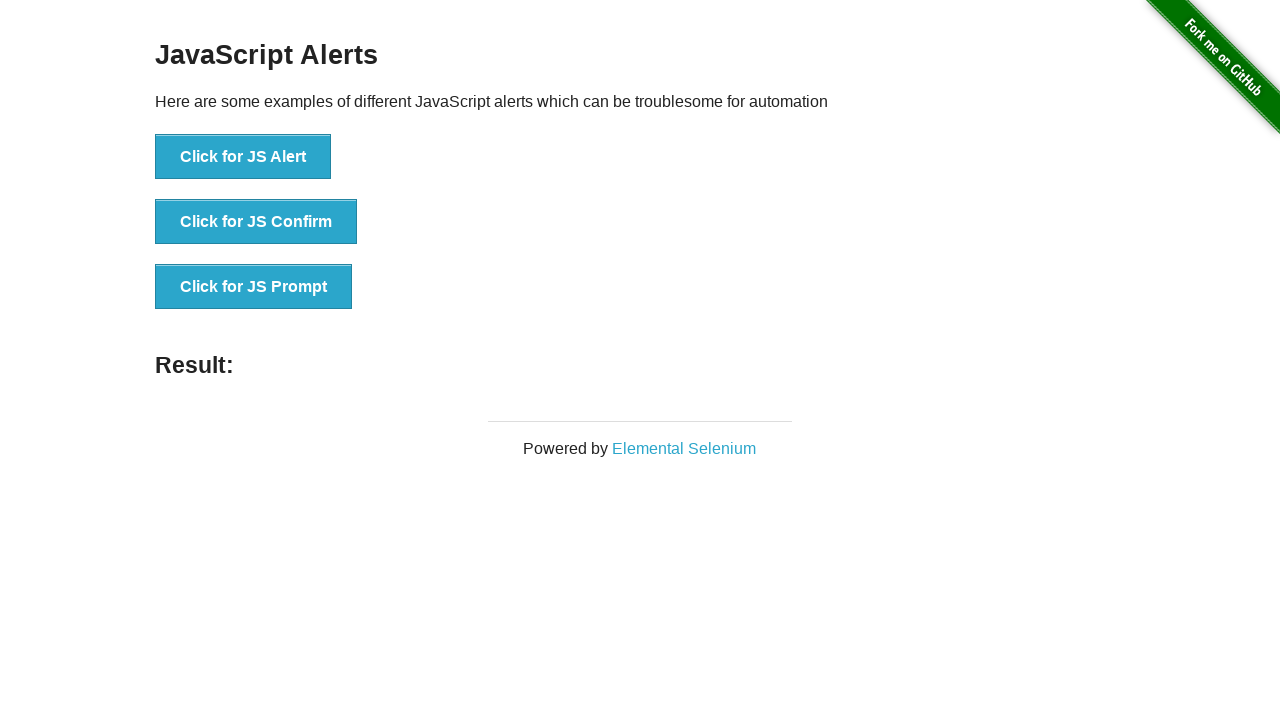

Clicked button to trigger JavaScript prompt dialog at (254, 287) on button[onclick='jsPrompt()']
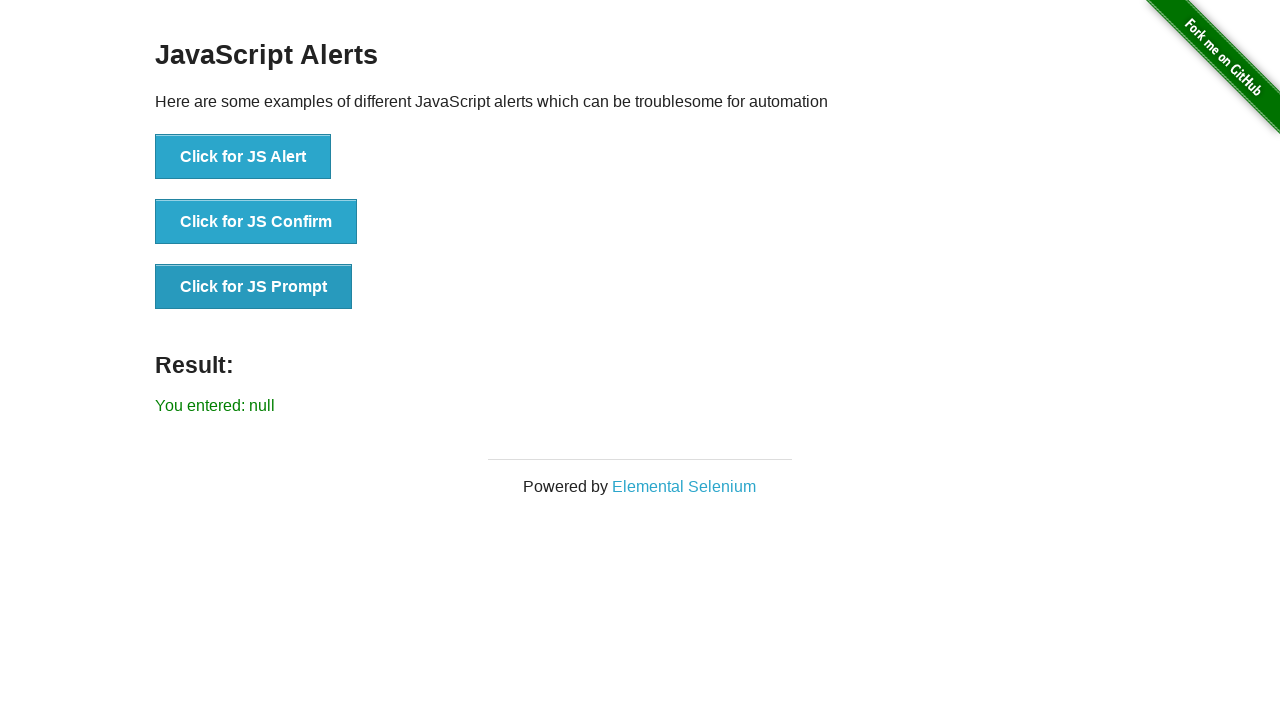

Set up dialog handler to accept prompt with 'Sanal'
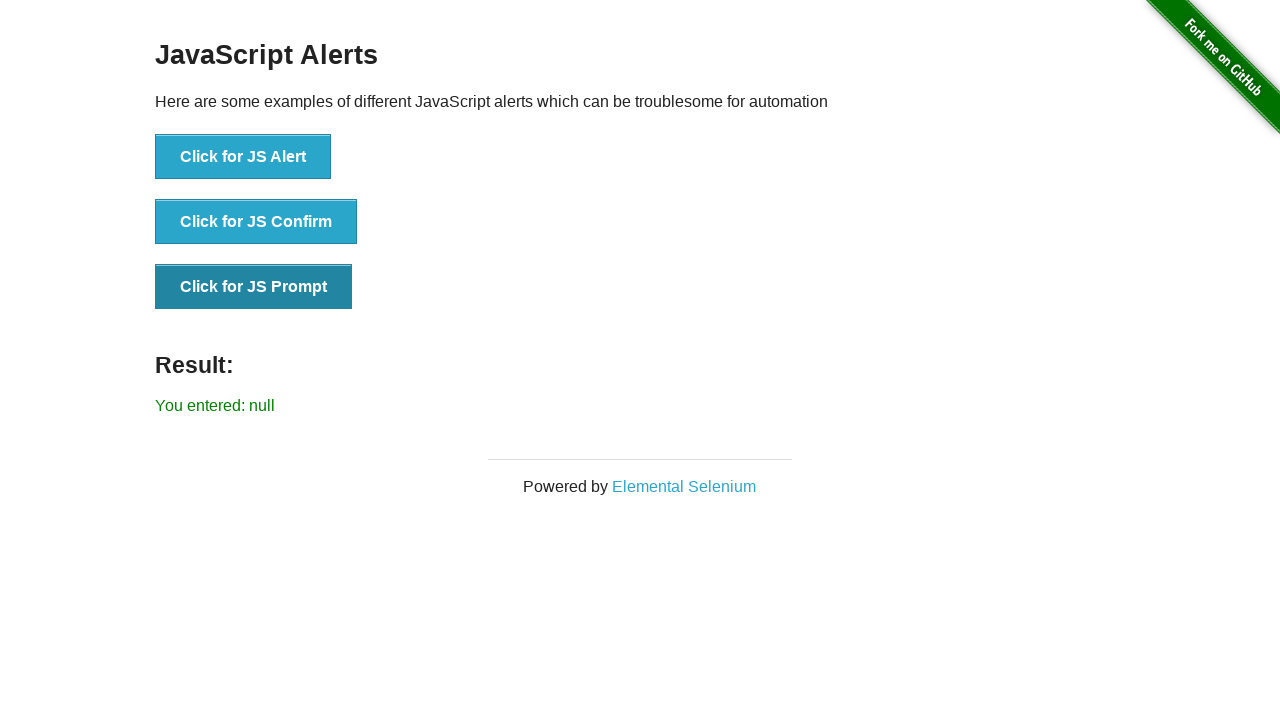

Result element appeared on the page
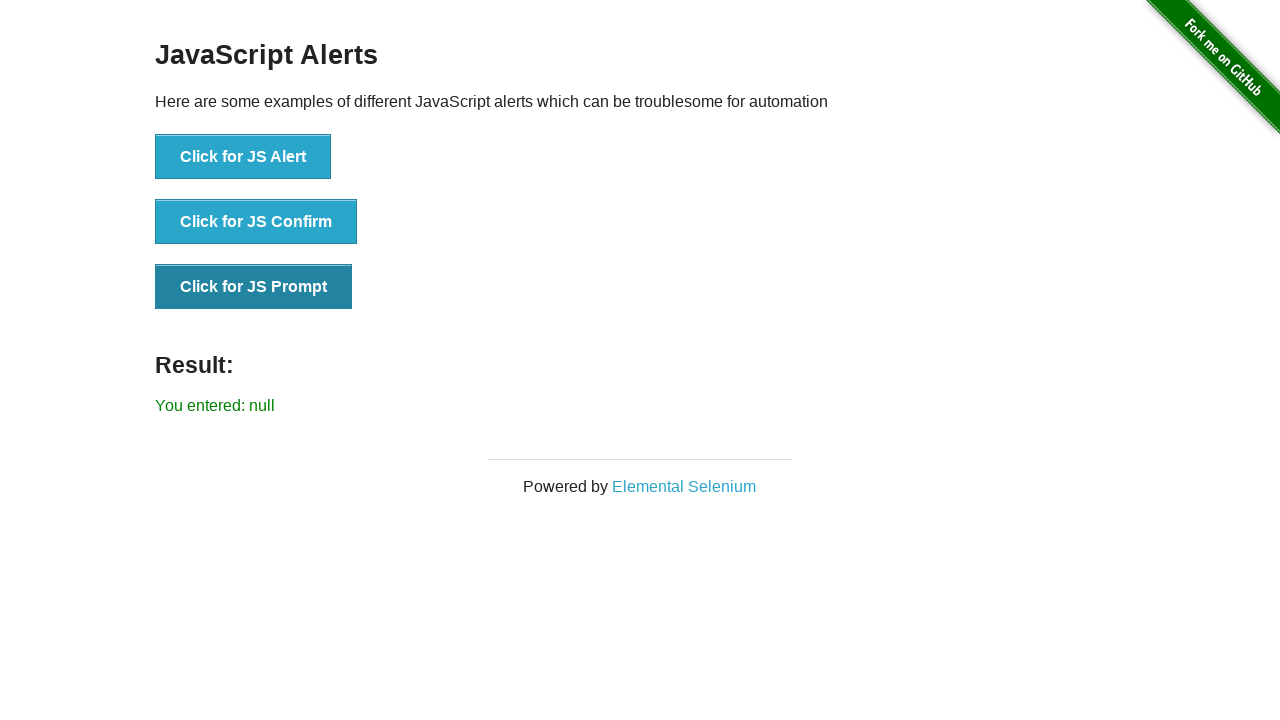

Retrieved result text: You entered: null
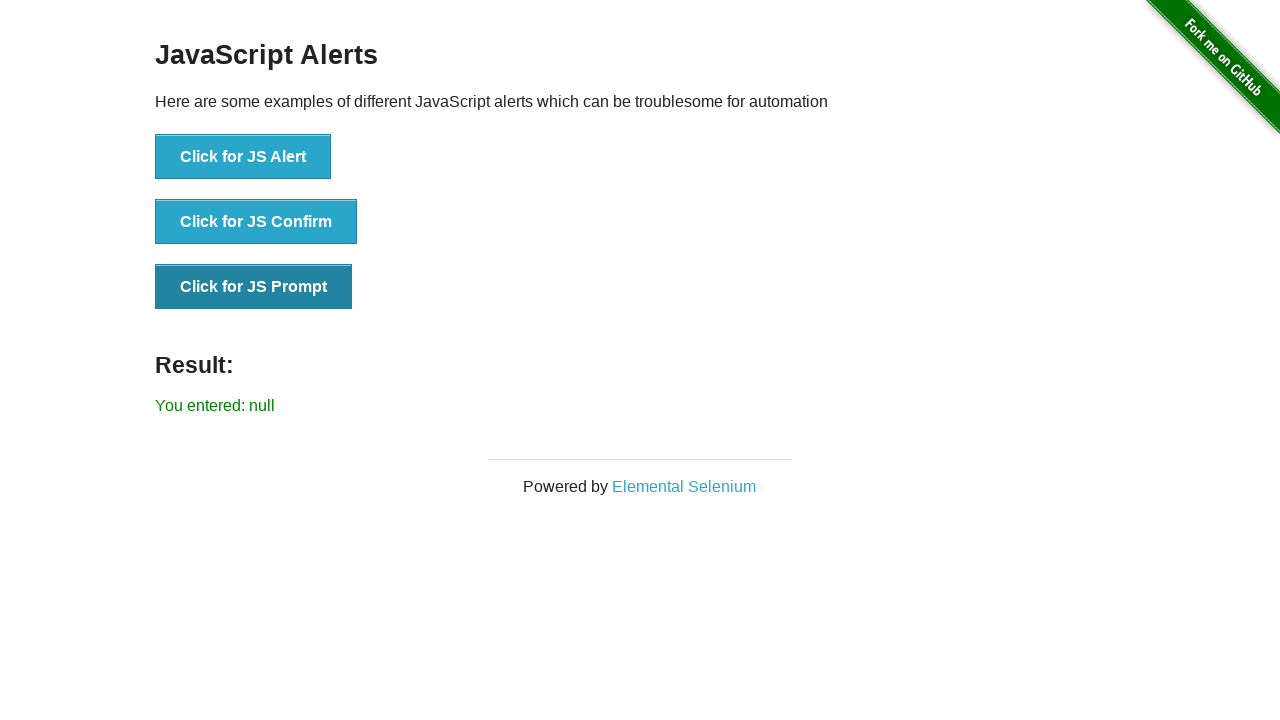

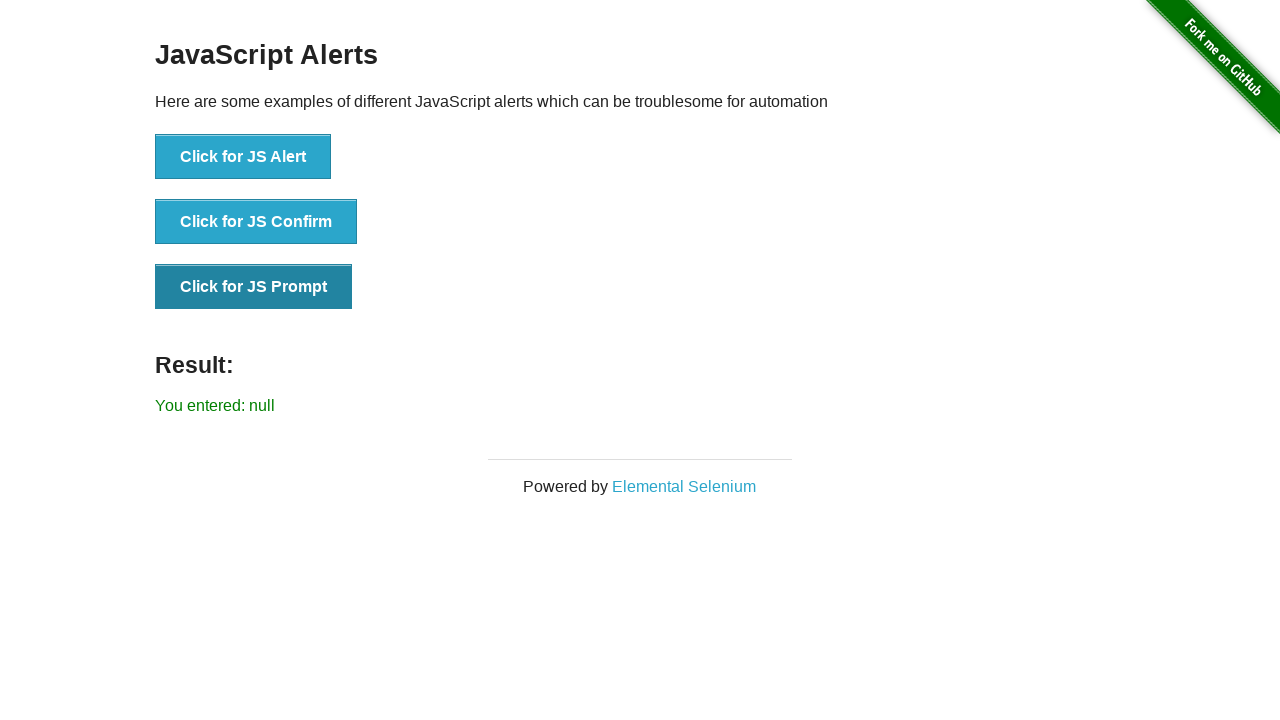